Navigates to the Rahul Shetty Academy login practice page and verifies the page loads by checking the title and URL are accessible.

Starting URL: https://rahulshettyacademy.com/loginpagePractise/

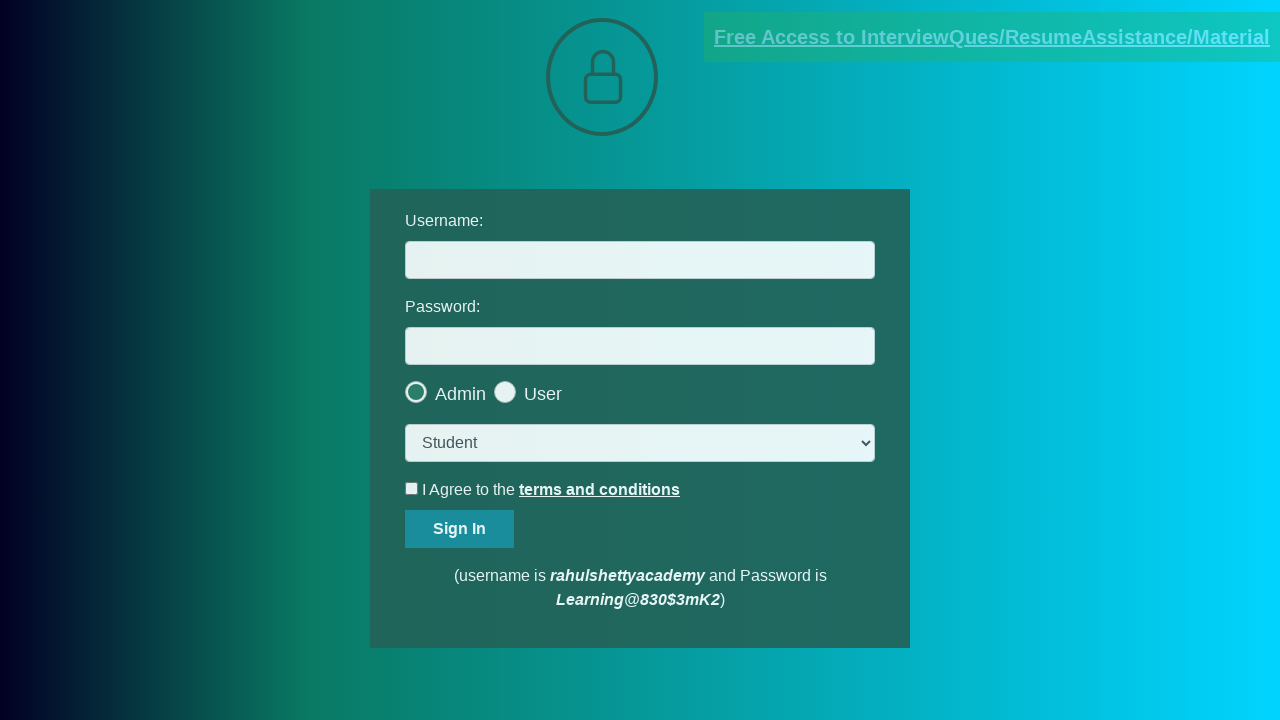

Set viewport size to 1920x1080
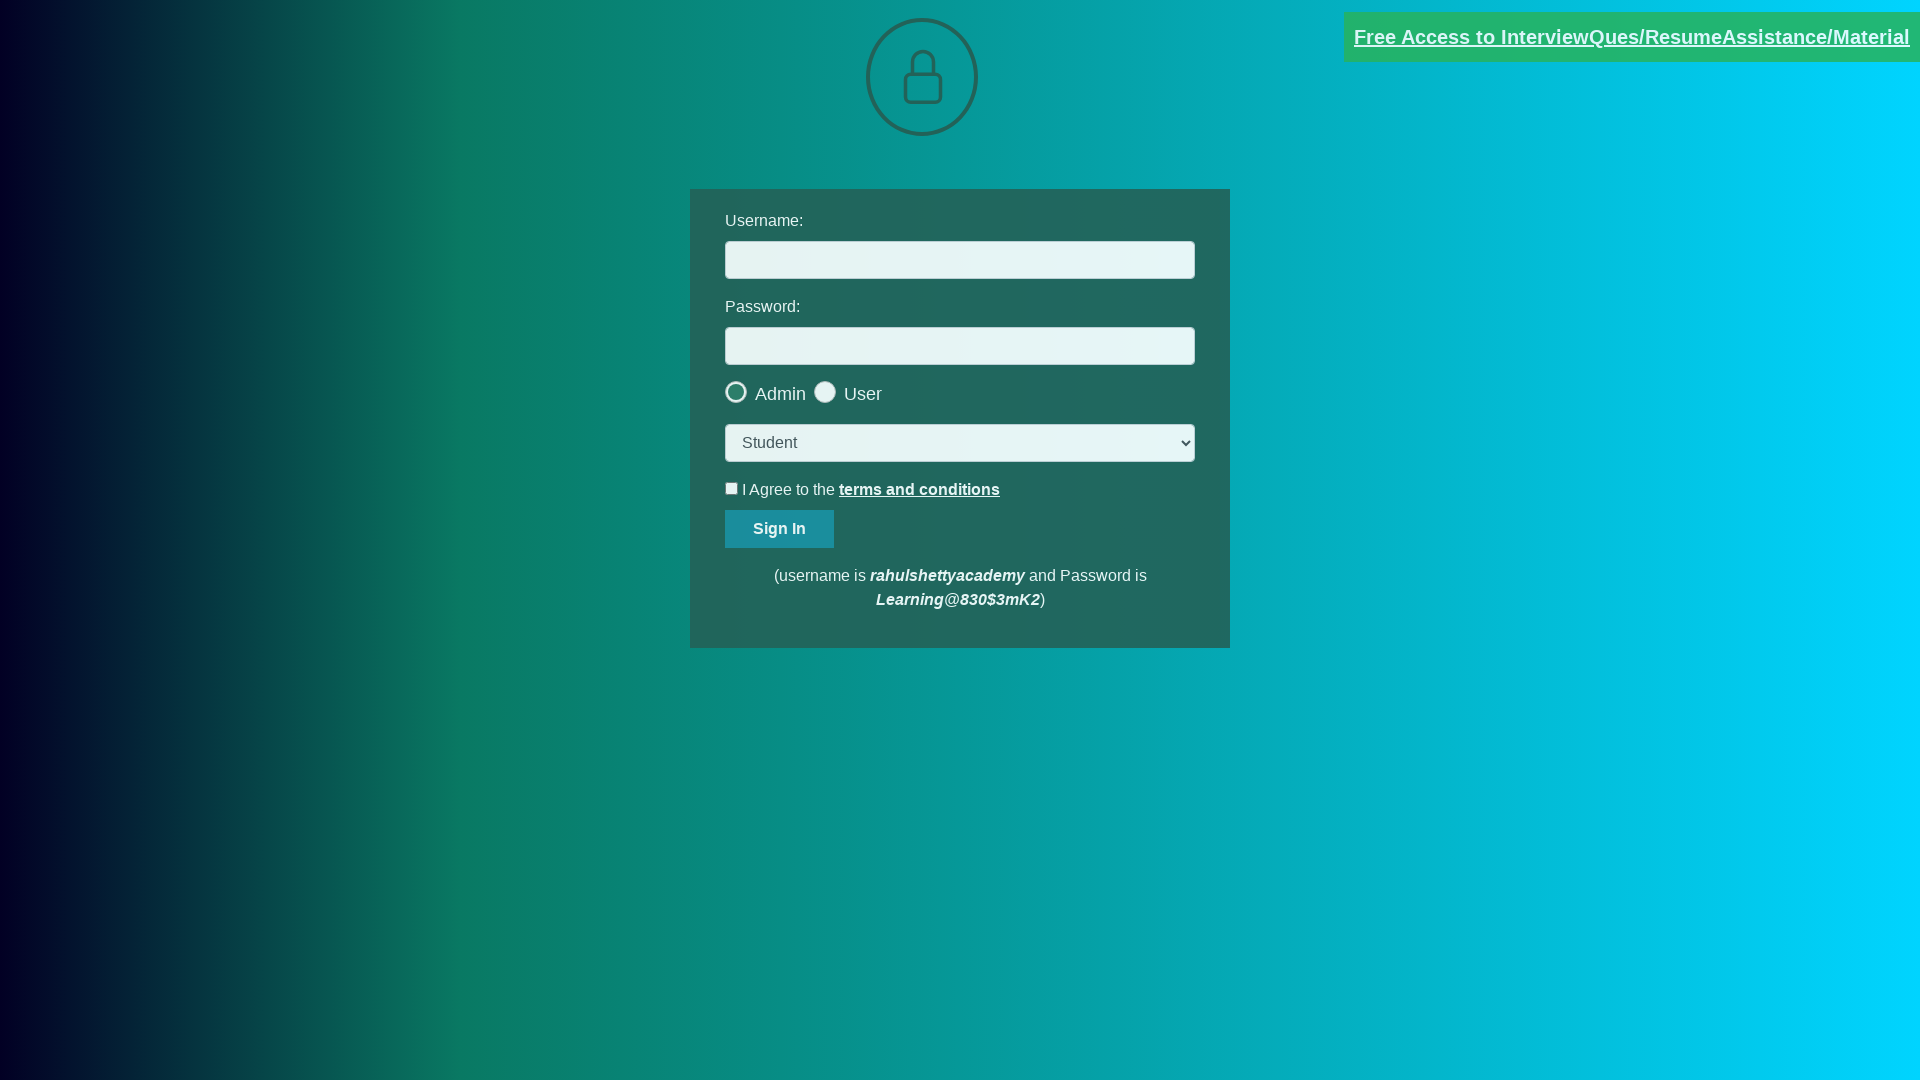

Retrieved page title: 'LoginPage Practise | Rahul Shetty Academy'
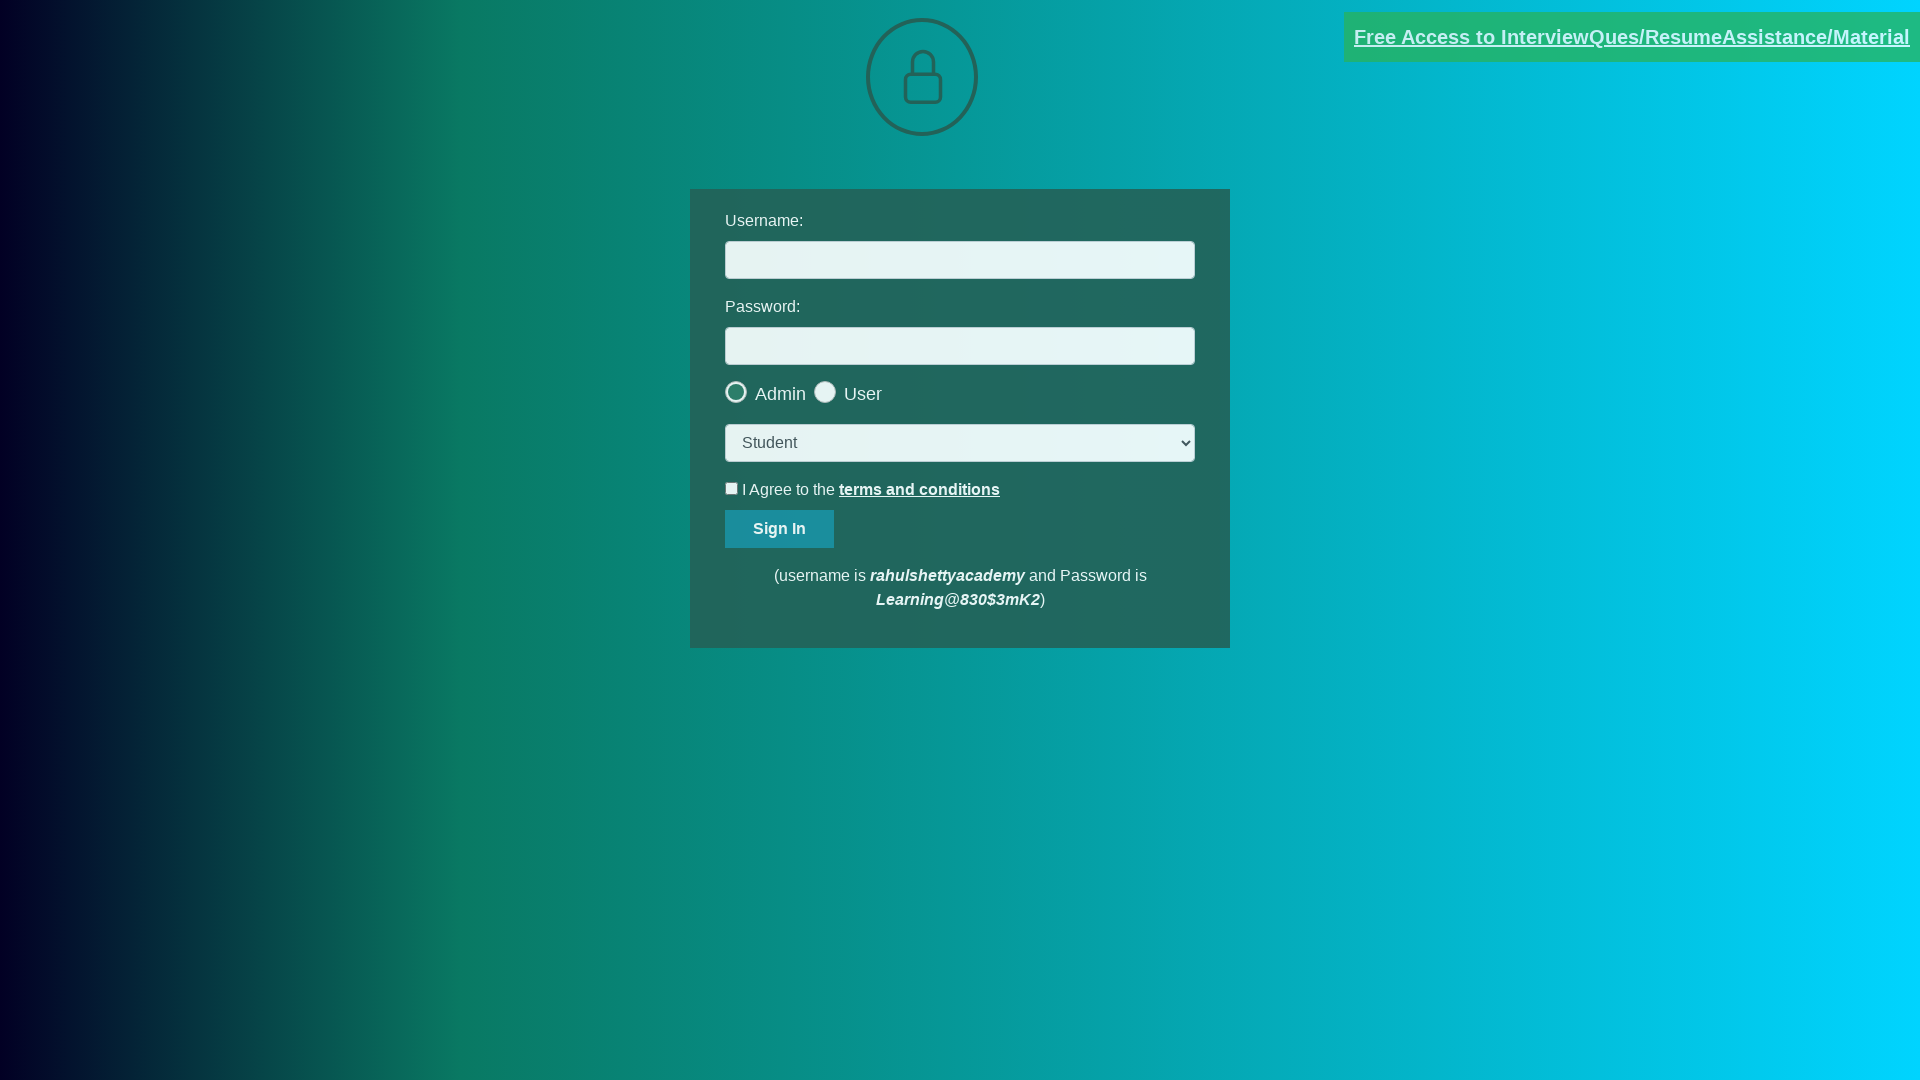

Retrieved current URL: 'https://rahulshettyacademy.com/loginpagePractise/'
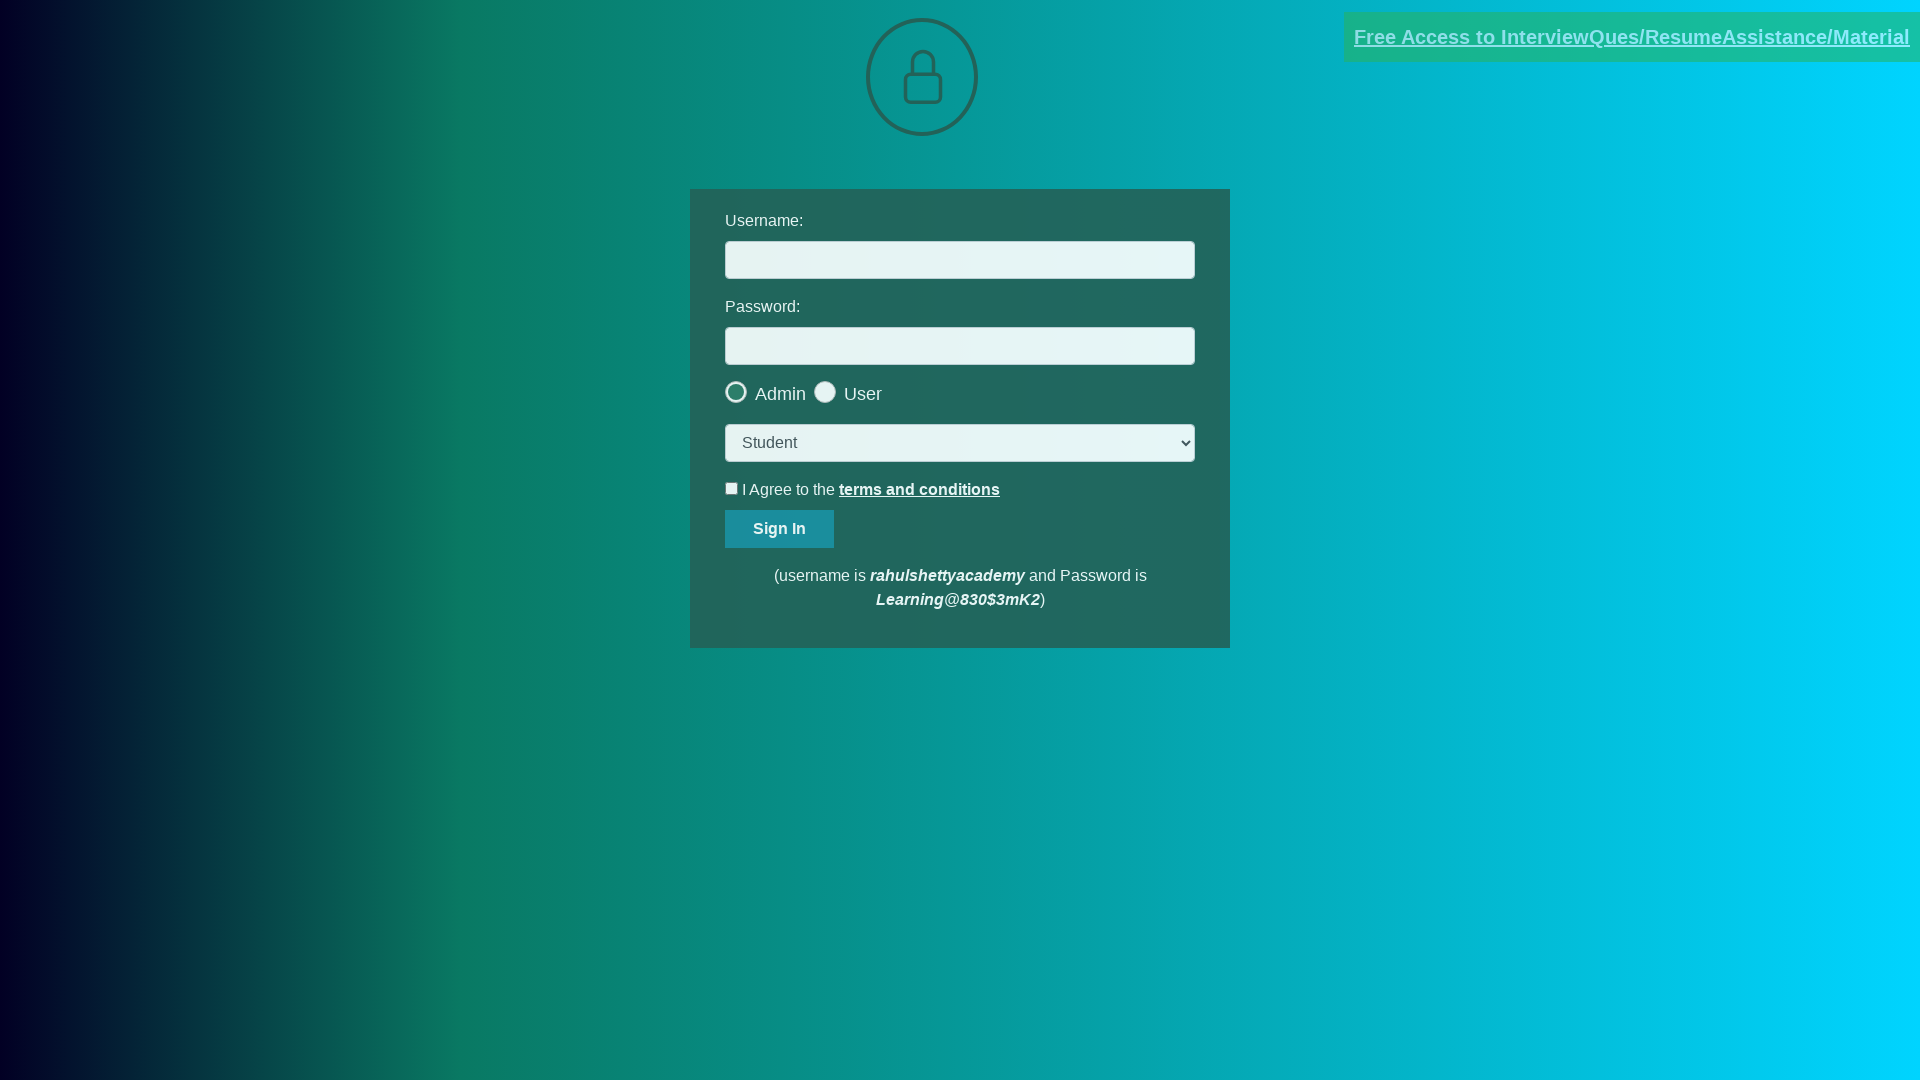

Page loaded - DOM content ready
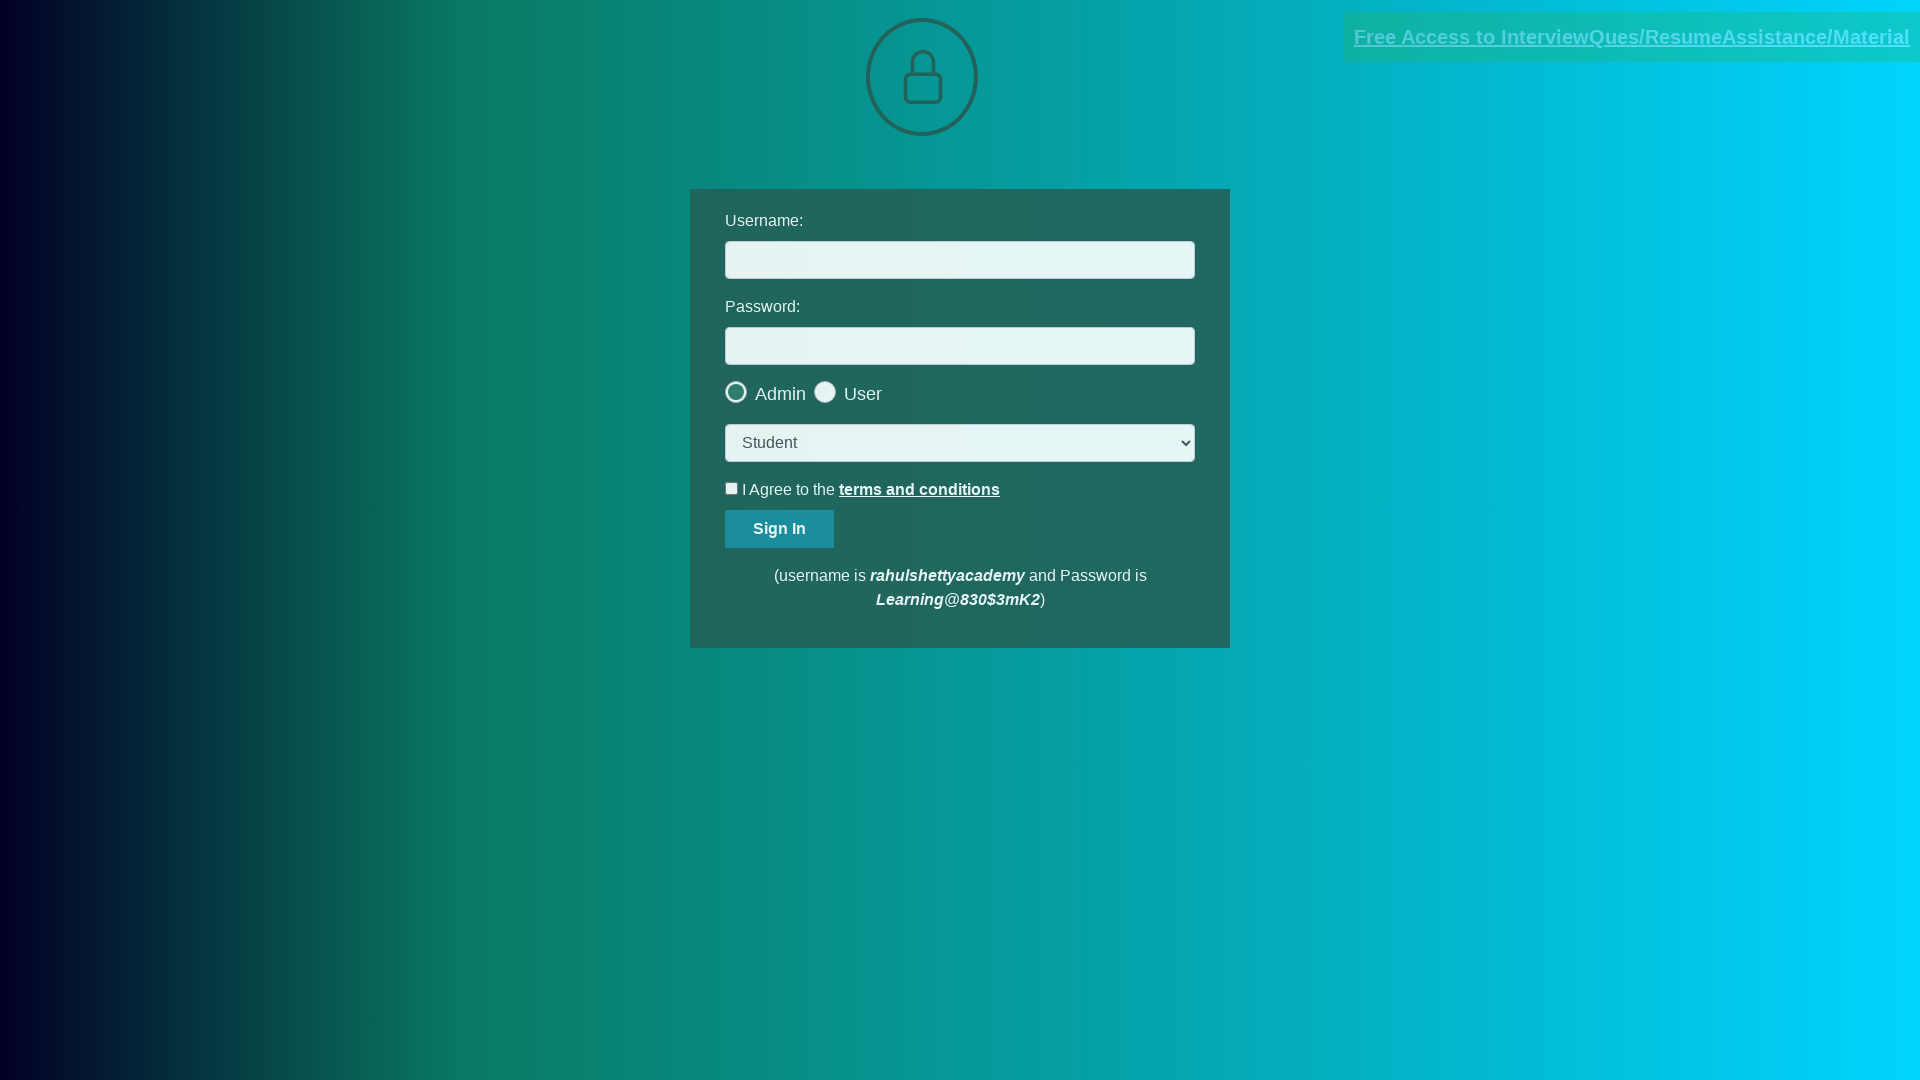

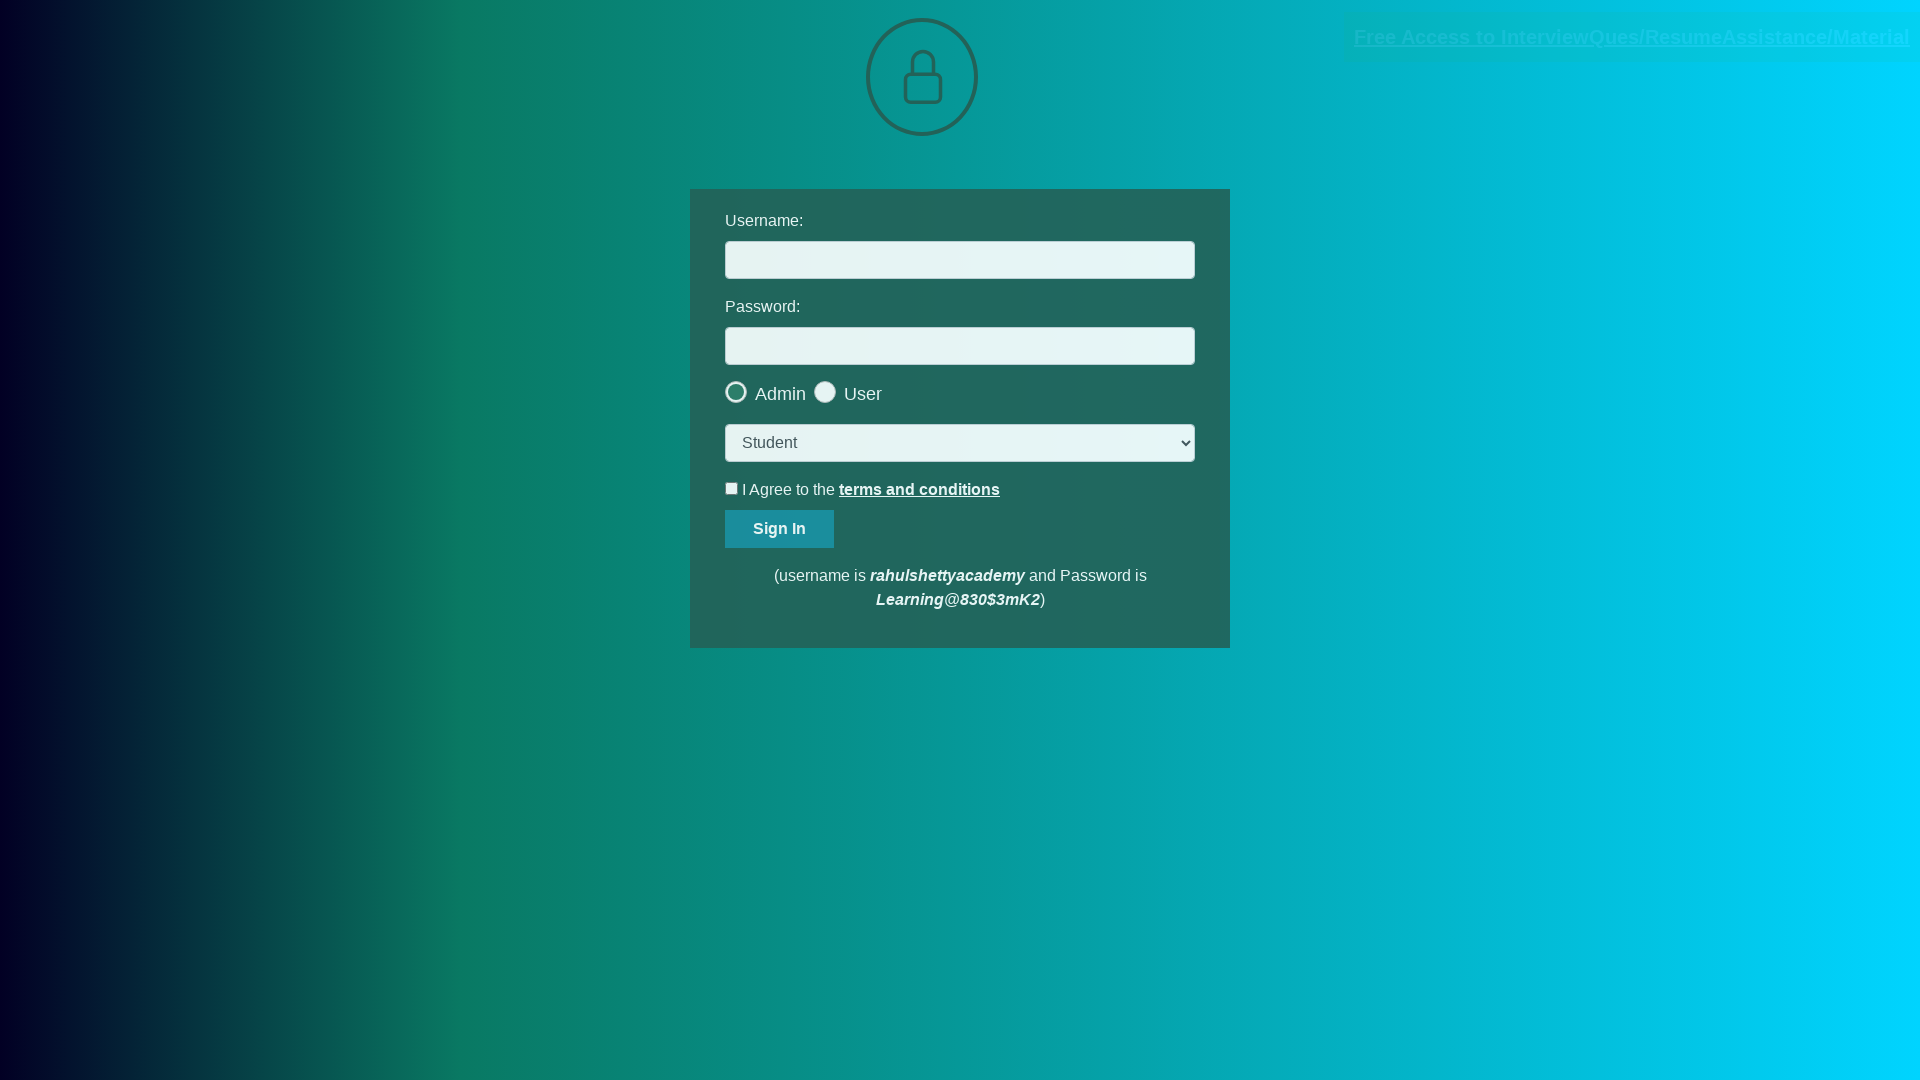